Tests a registration form by filling all input fields and submitting the form, then verifying successful registration message

Starting URL: http://suninjuly.github.io/registration1.html

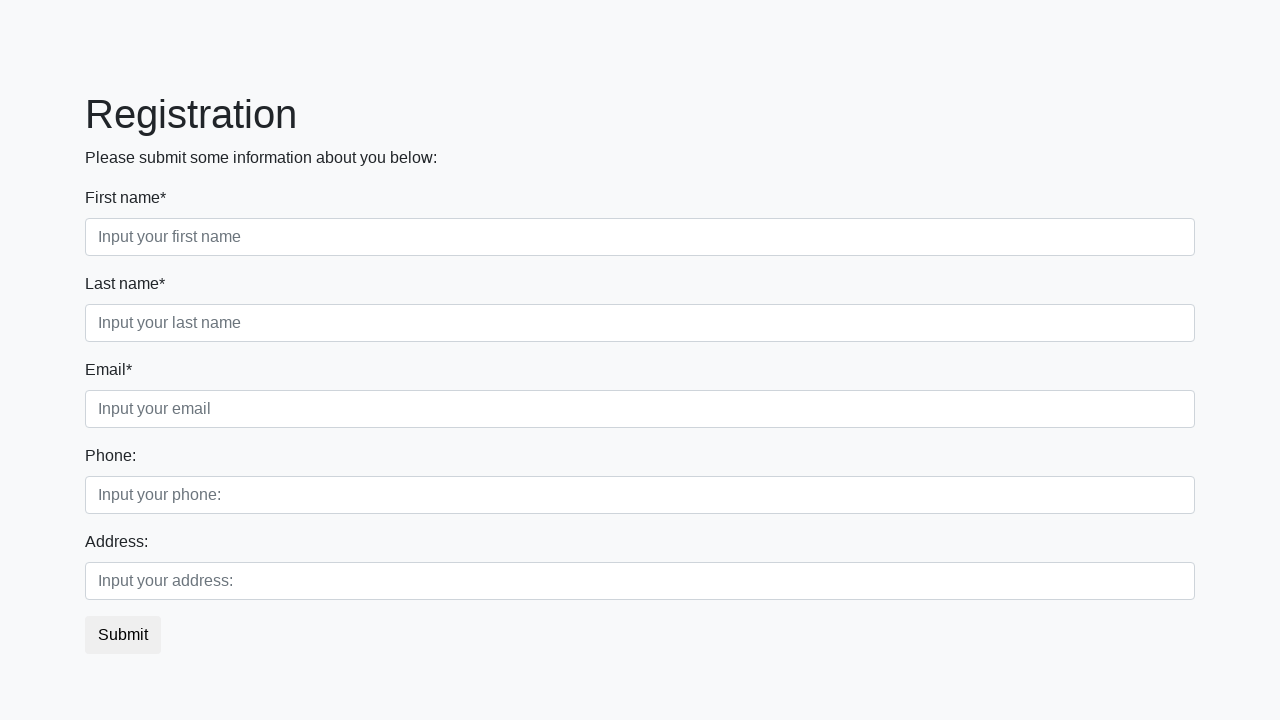

Navigated to registration form page
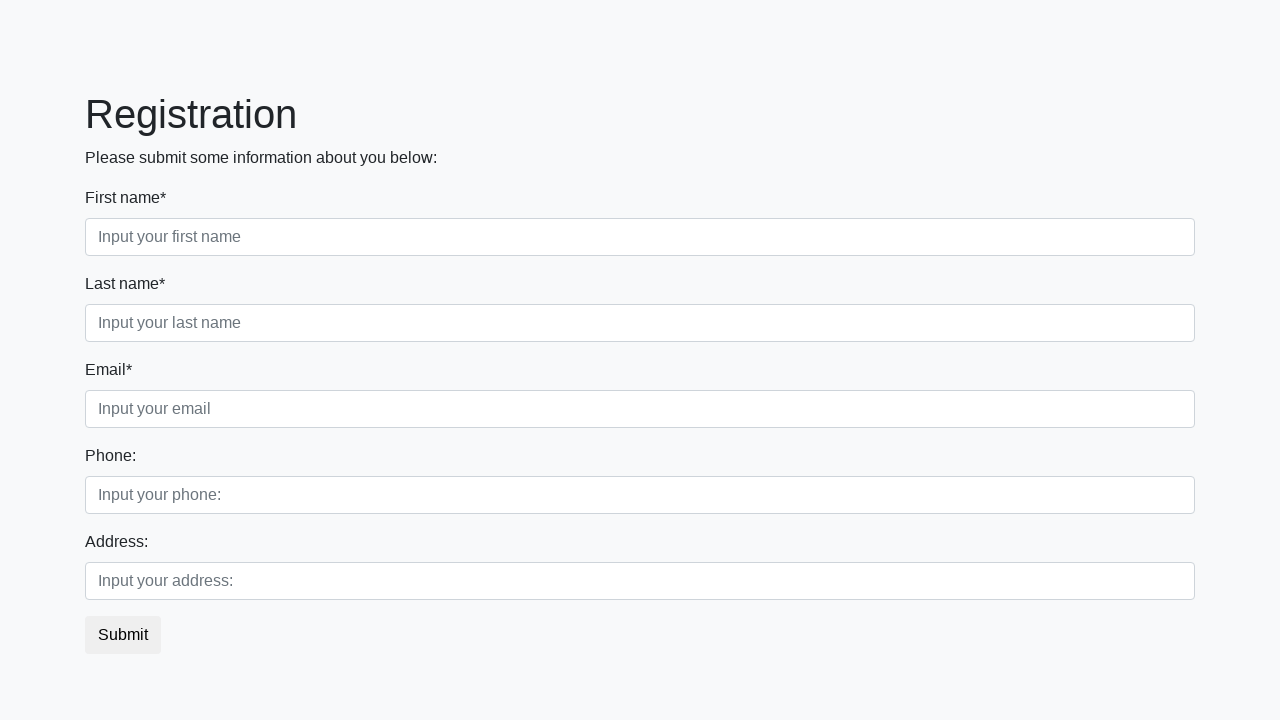

Located all required input fields
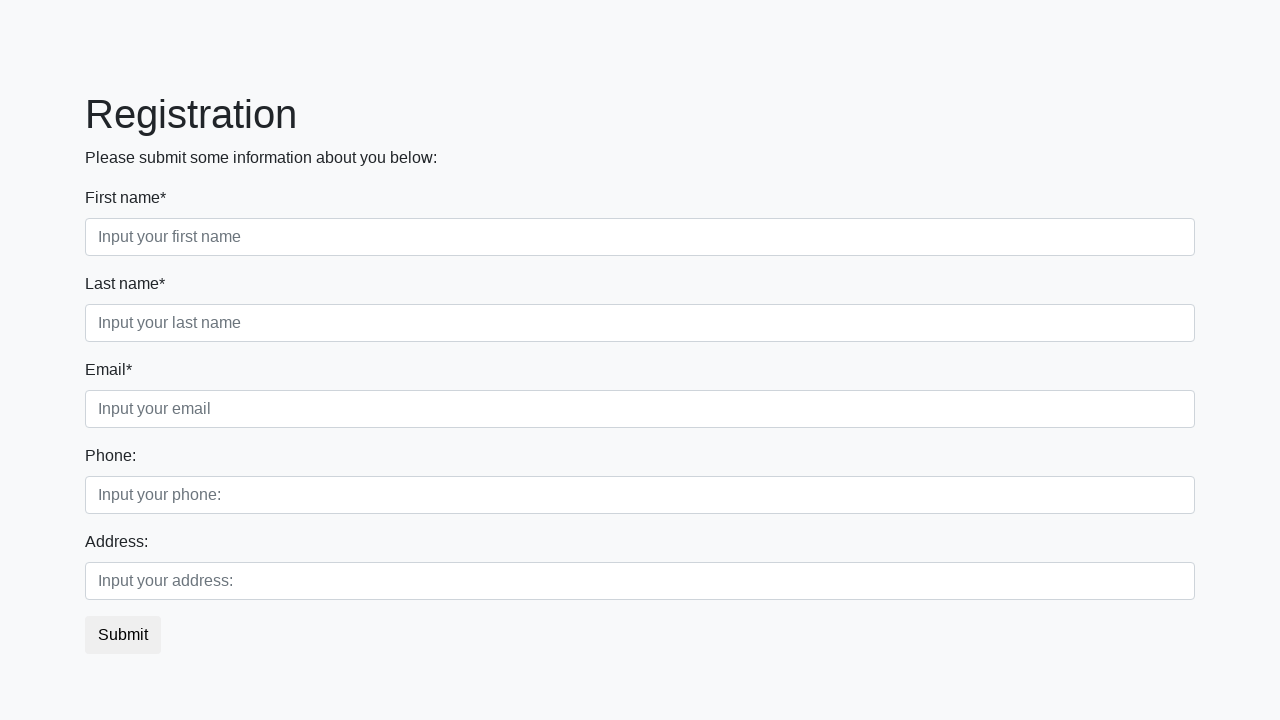

Located all input fields
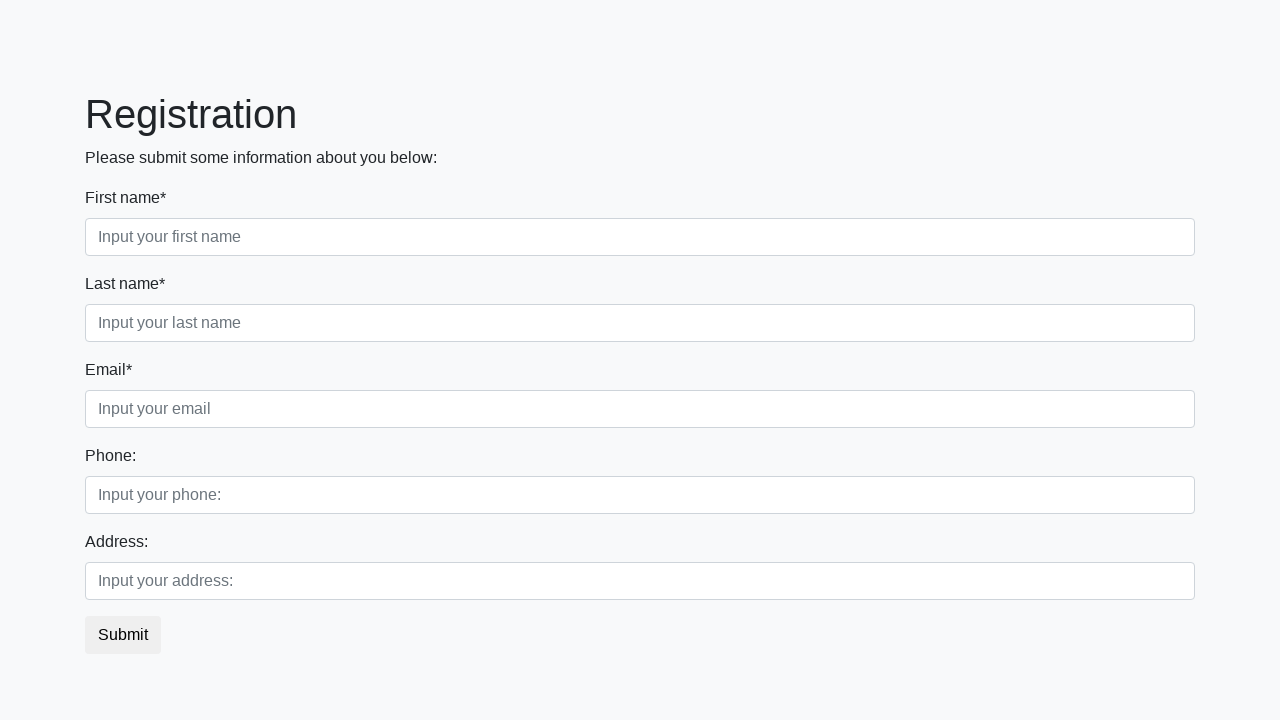

Filled input field with 'Мой ответ' on input >> nth=0
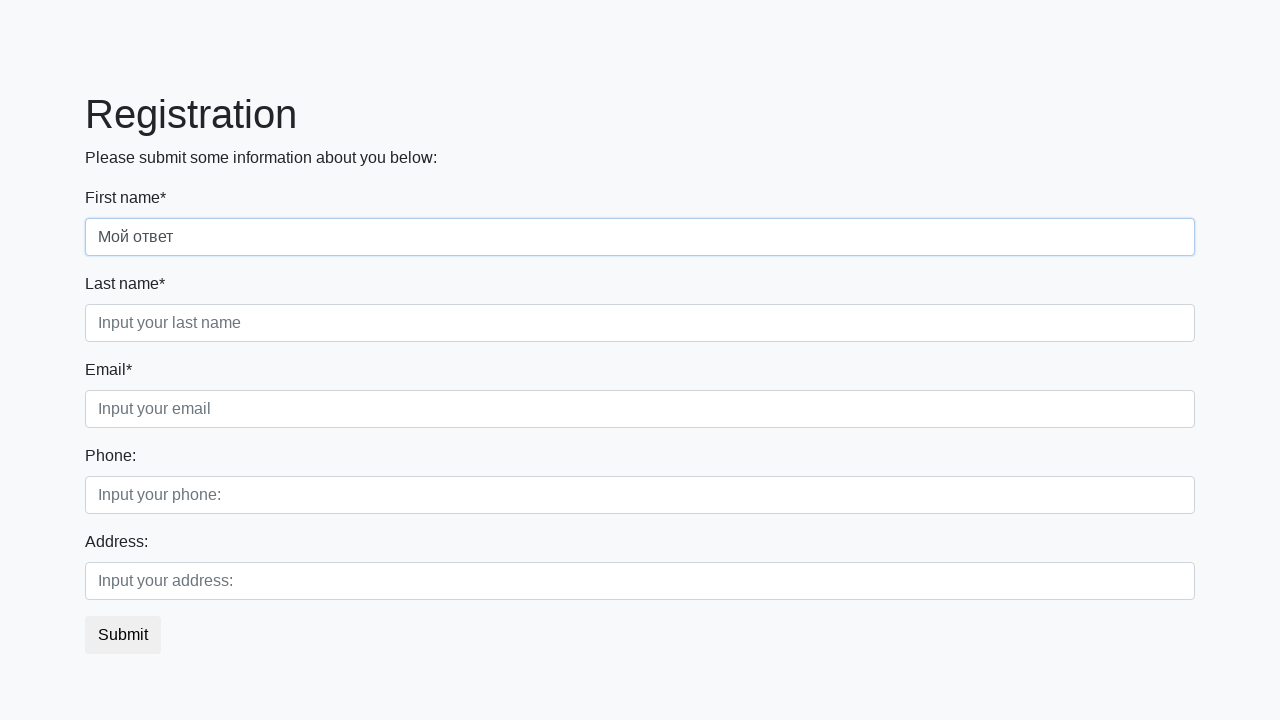

Filled input field with 'Мой ответ' on input >> nth=1
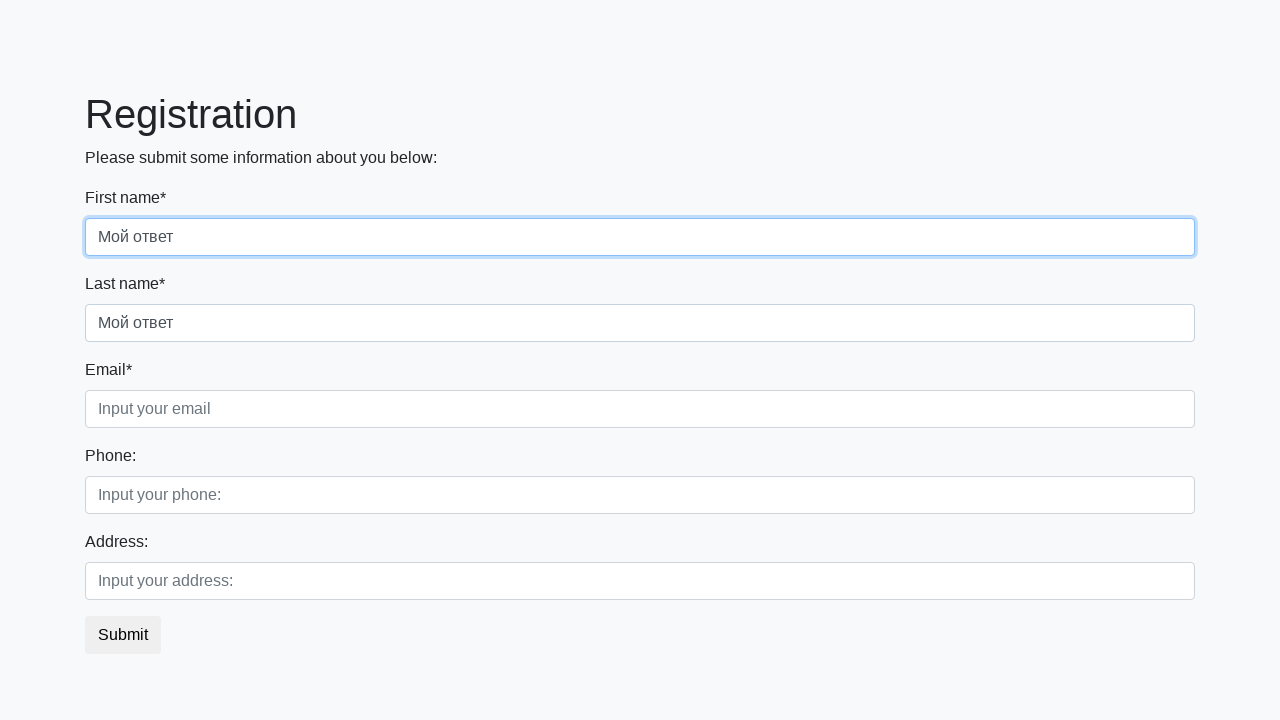

Filled input field with 'Мой ответ' on input >> nth=2
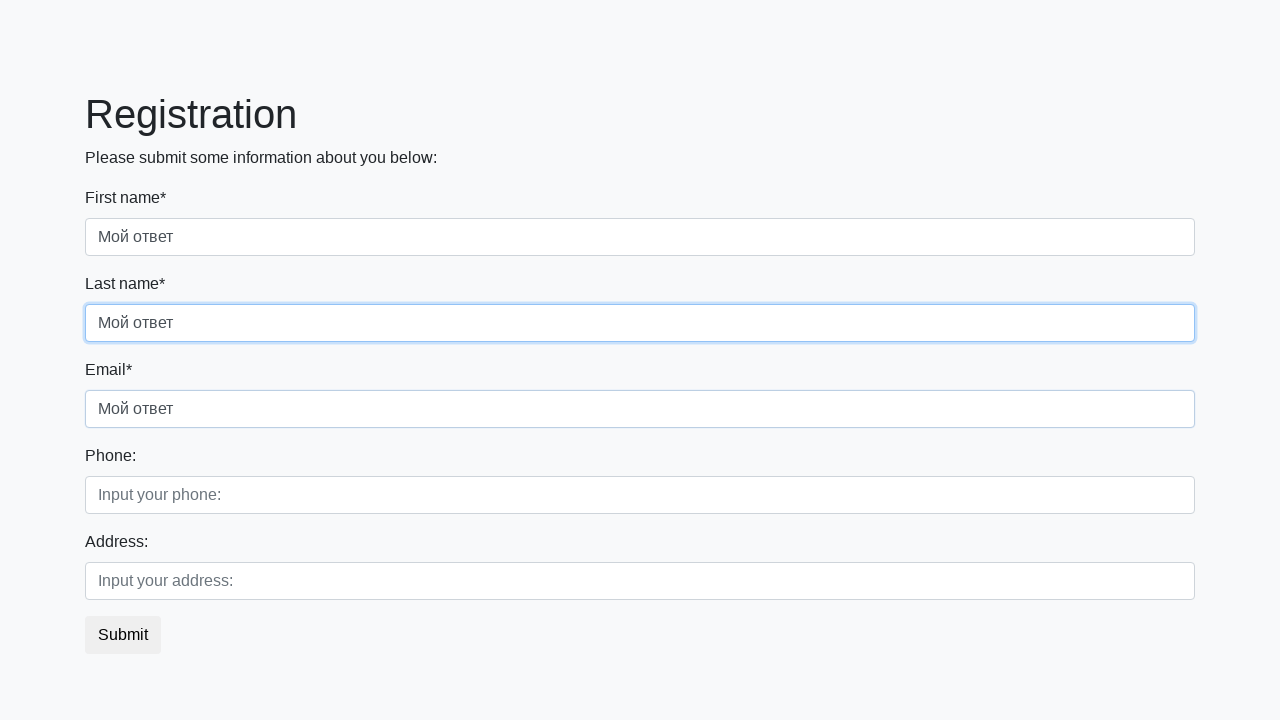

Filled input field with 'Мой ответ' on input >> nth=3
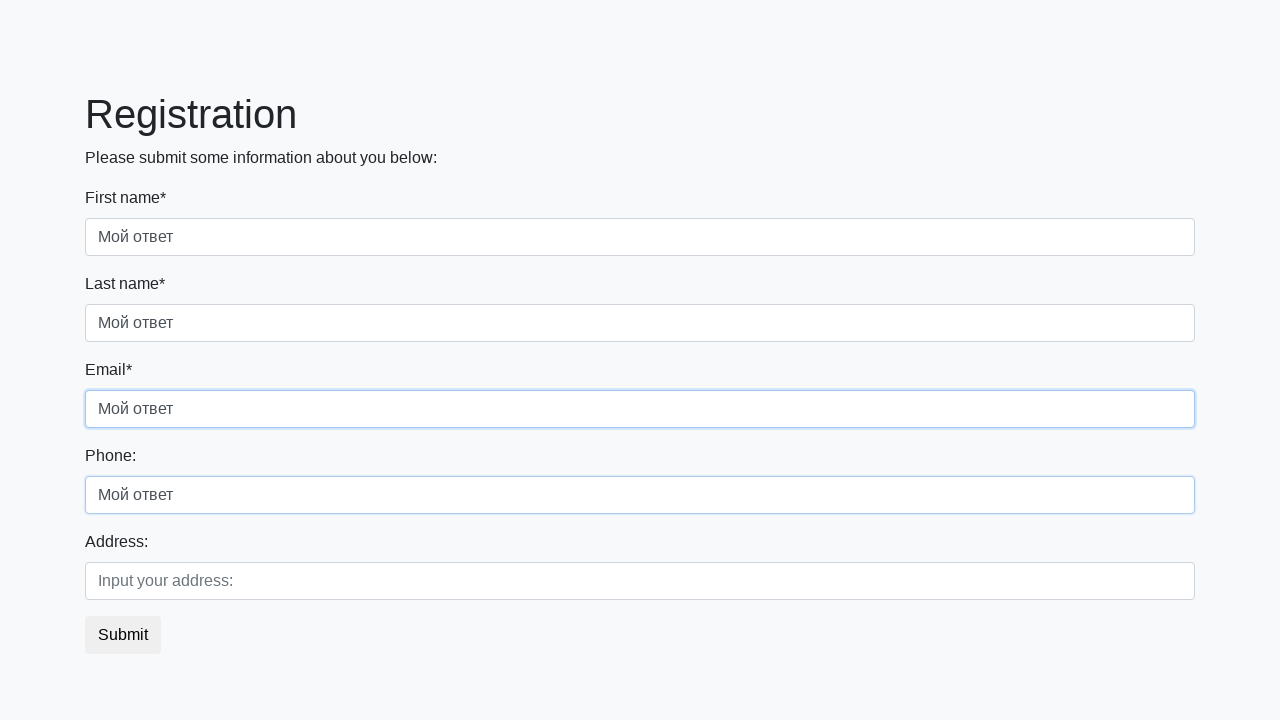

Filled input field with 'Мой ответ' on input >> nth=4
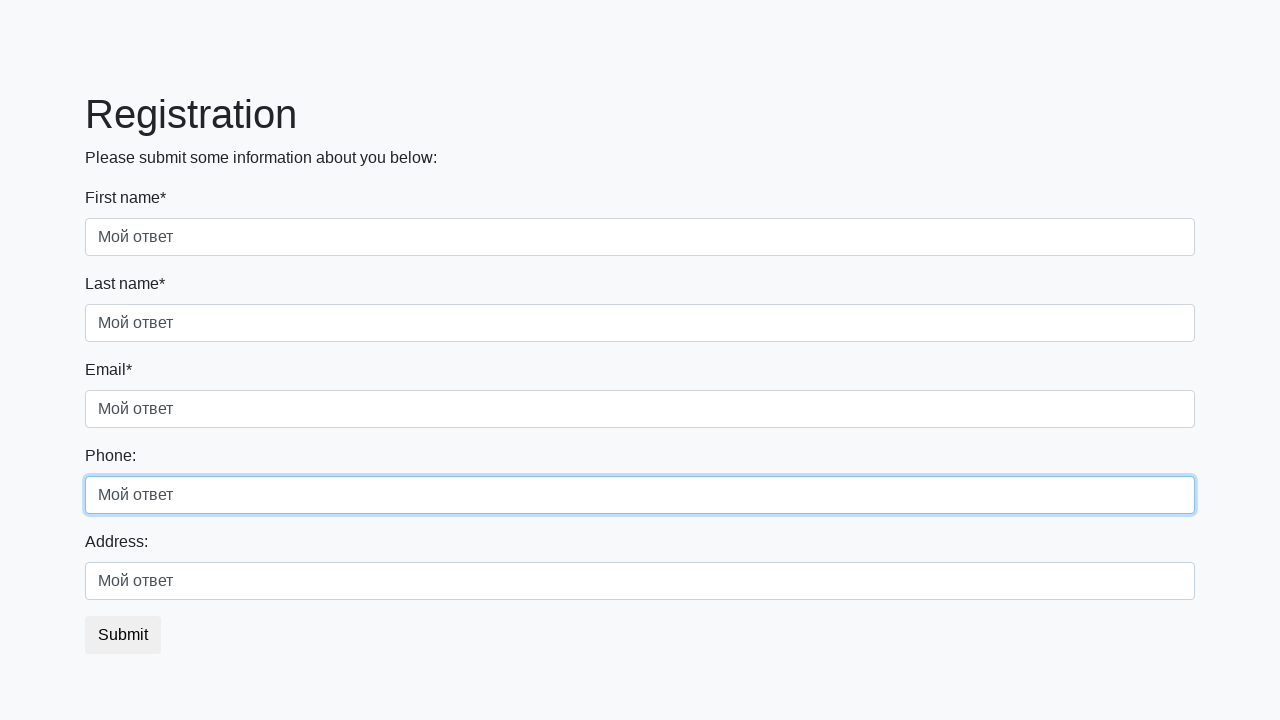

Clicked submit button to submit registration form at (123, 635) on button.btn
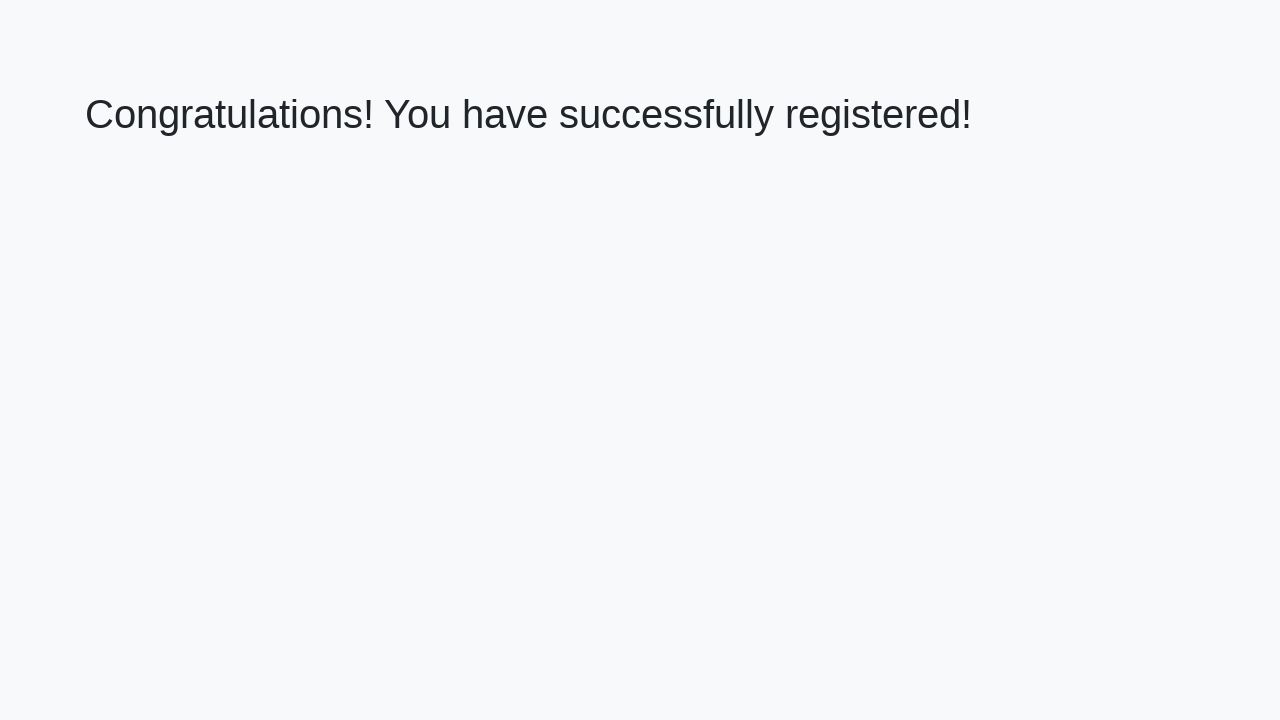

Success message header loaded
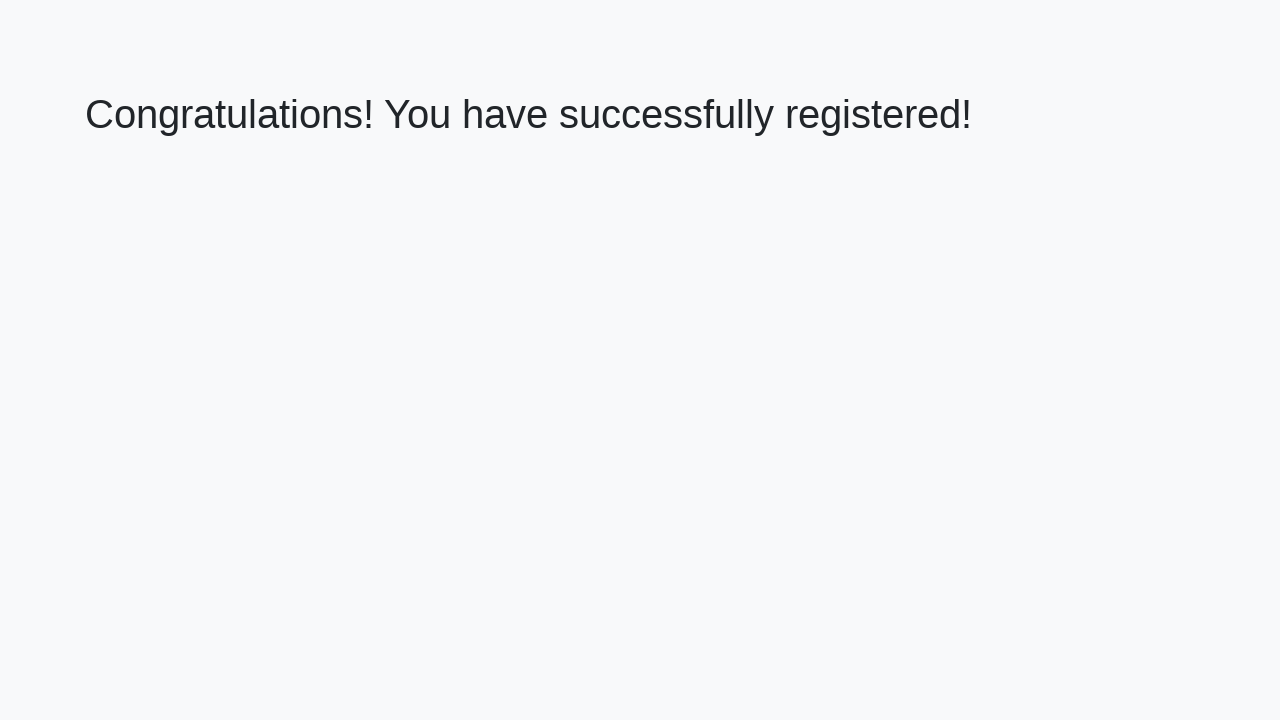

Located success message heading element
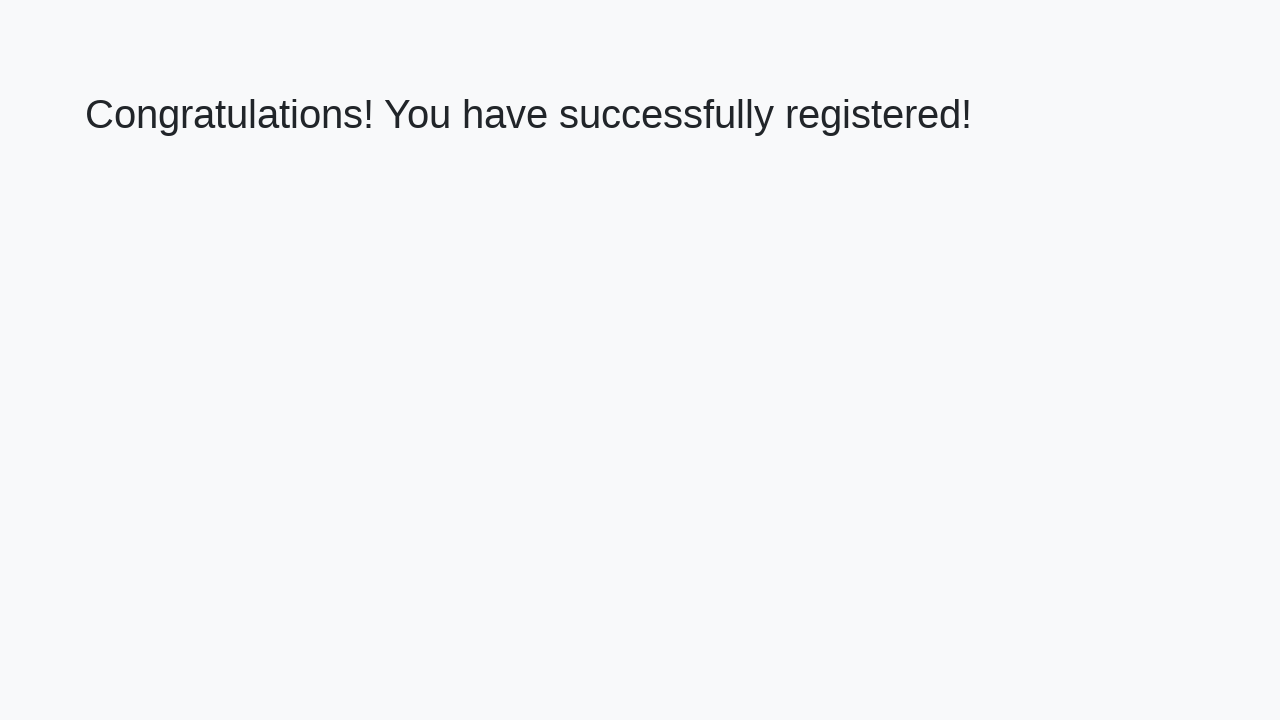

Retrieved success message text: 'Congratulations! You have successfully registered!'
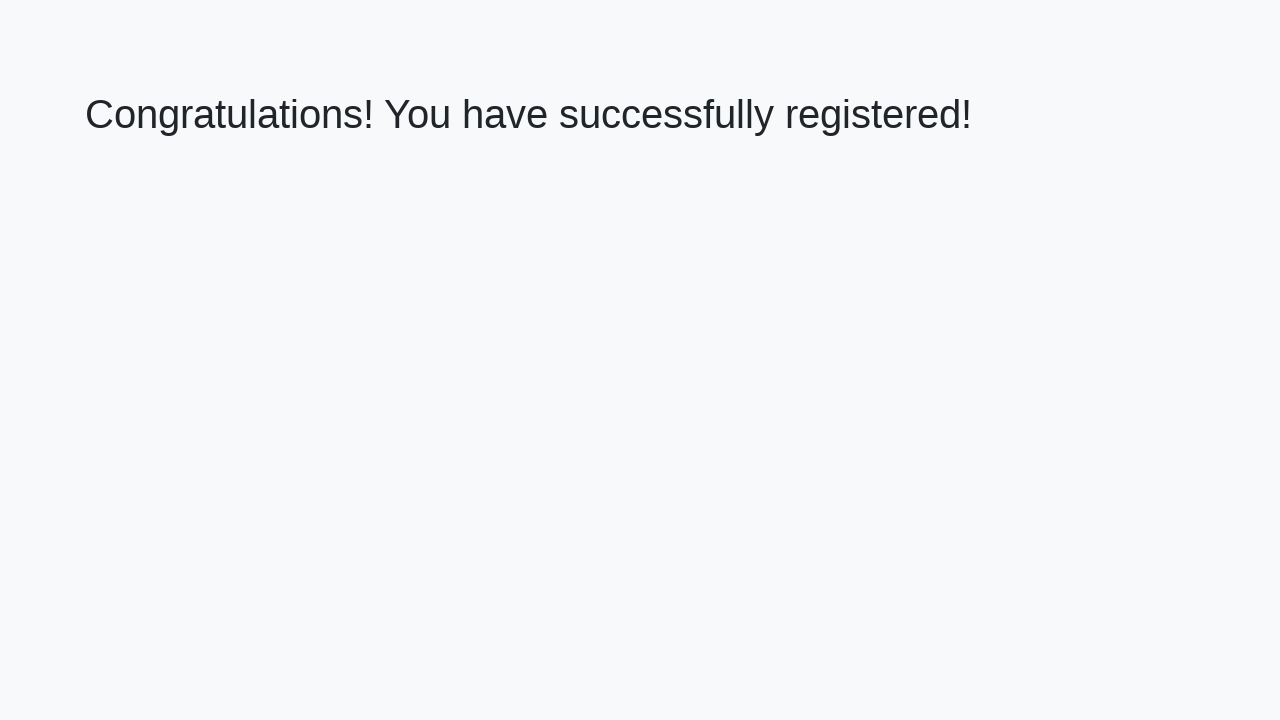

Verified successful registration message
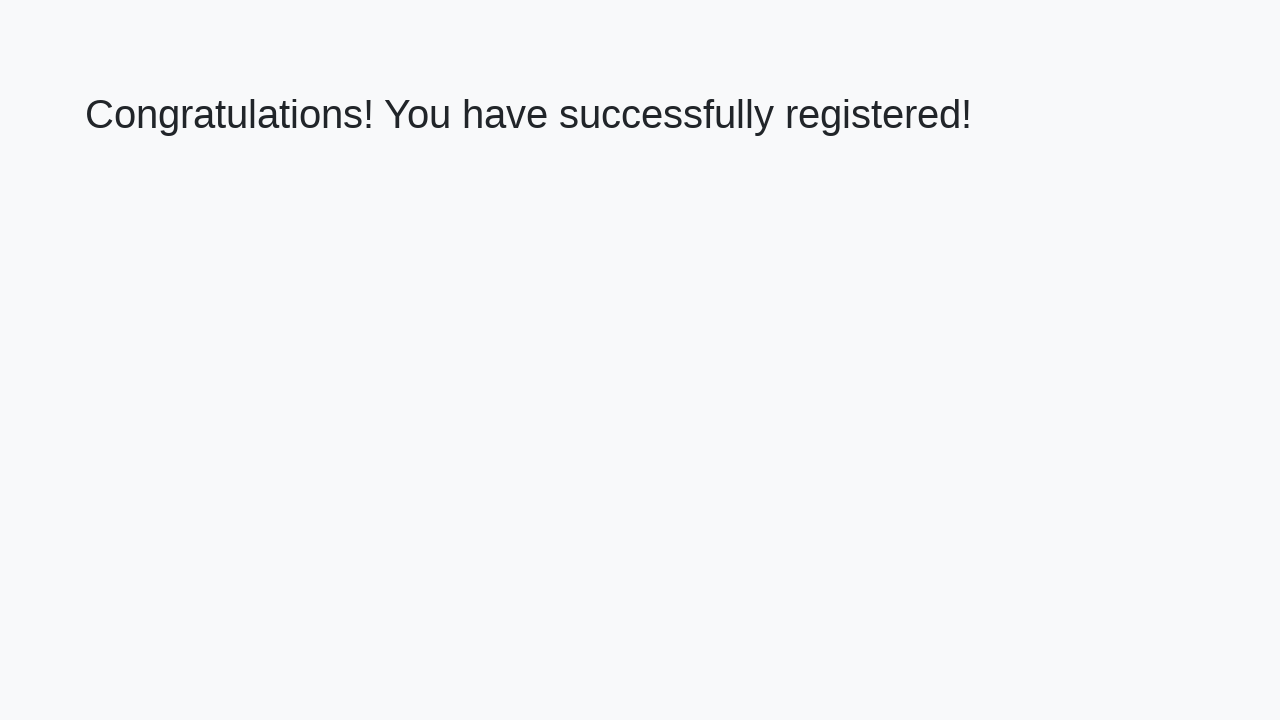

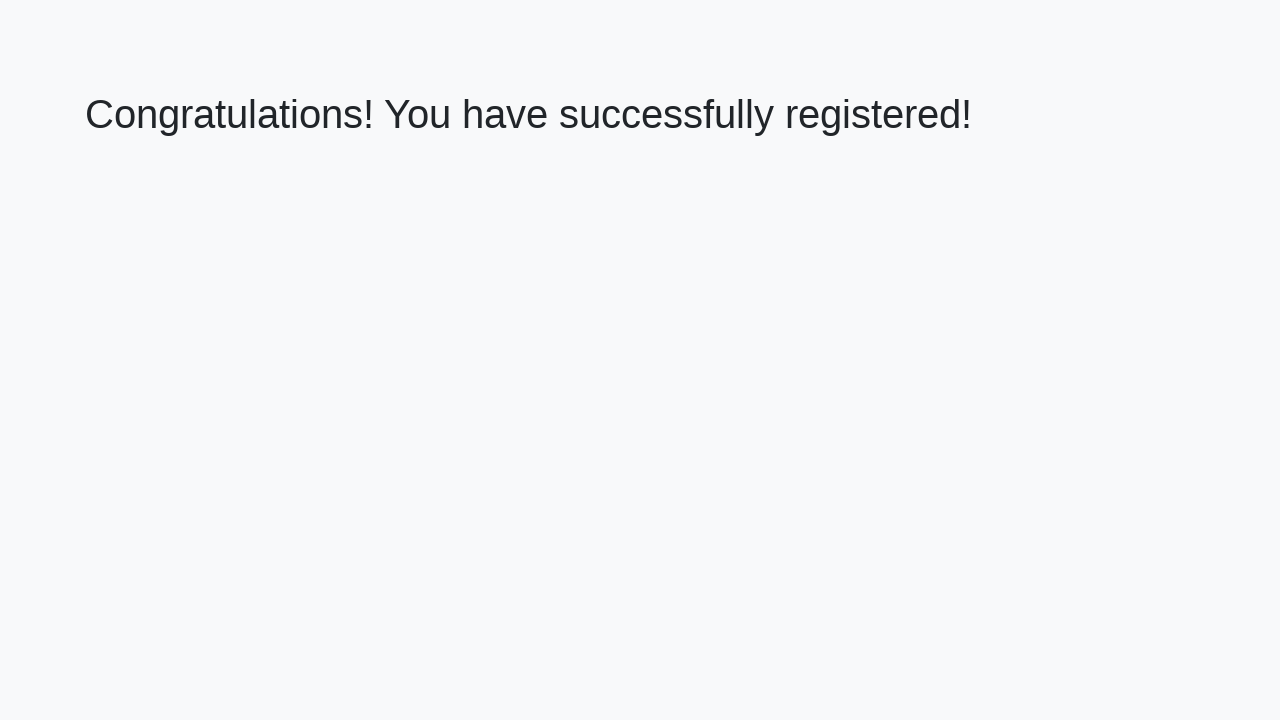